Tests login form validation when email format is invalid

Starting URL: https://nguyetviet.io.vn

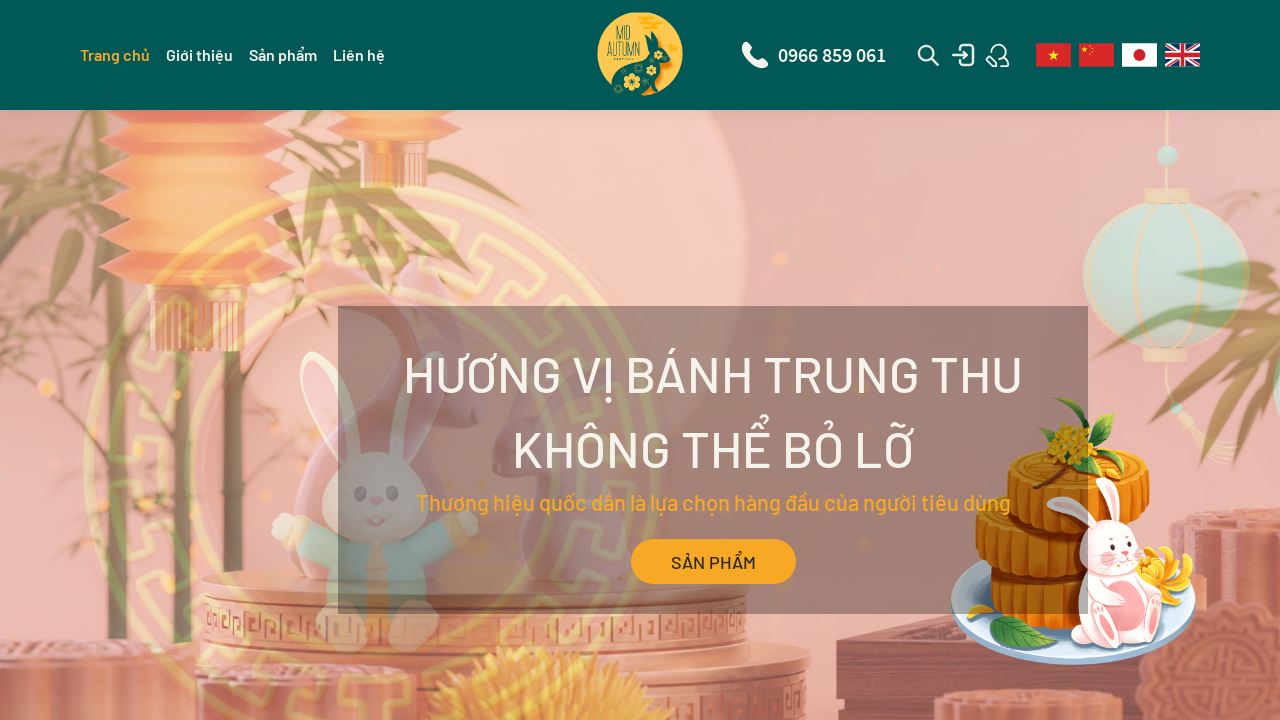

Clicked login button on homepage at (963, 55) on a[href='/auth/login']
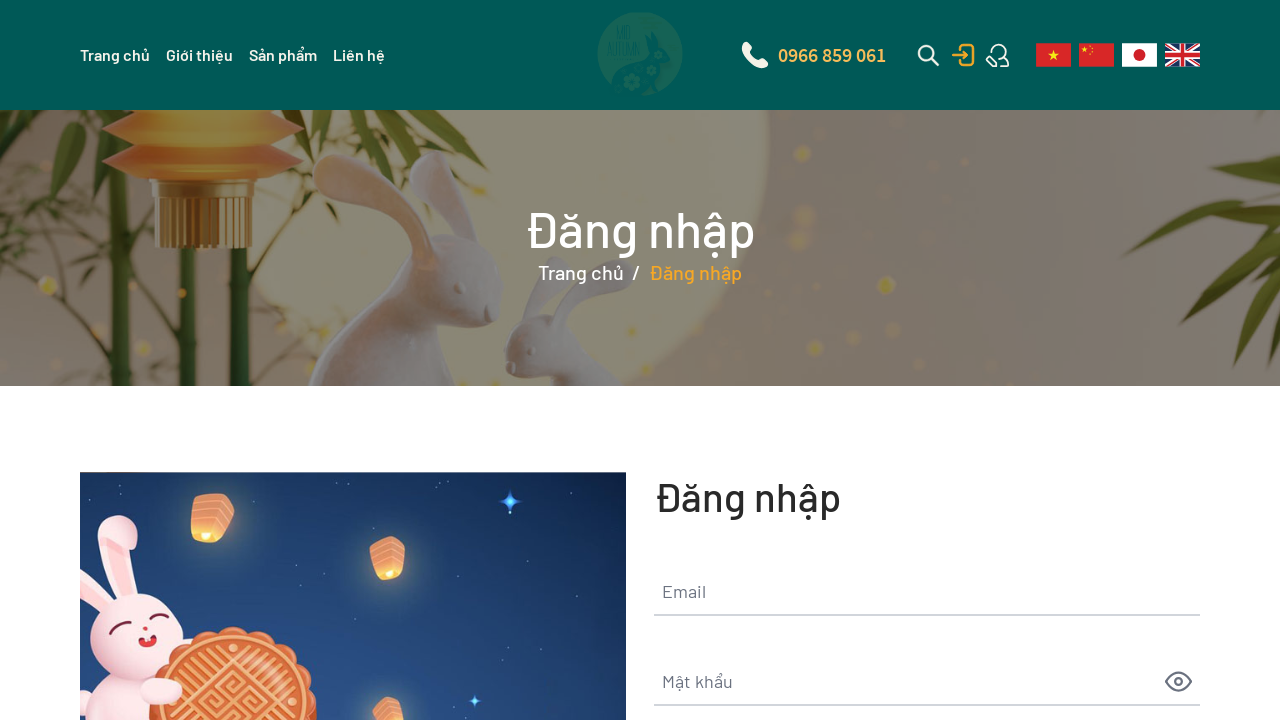

Filled email field with invalid format 'invalidemailformat.com' on #\:r0\:
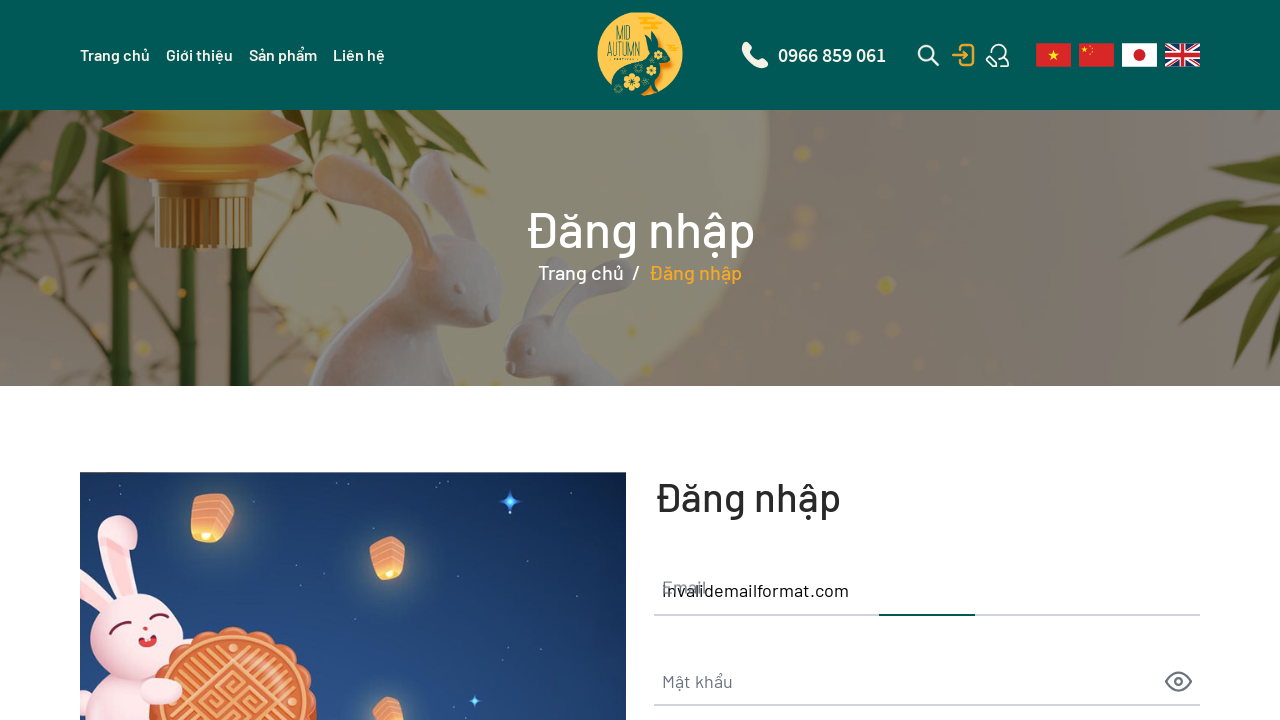

Filled password field with 'ValidPass123' on #\:r1\:
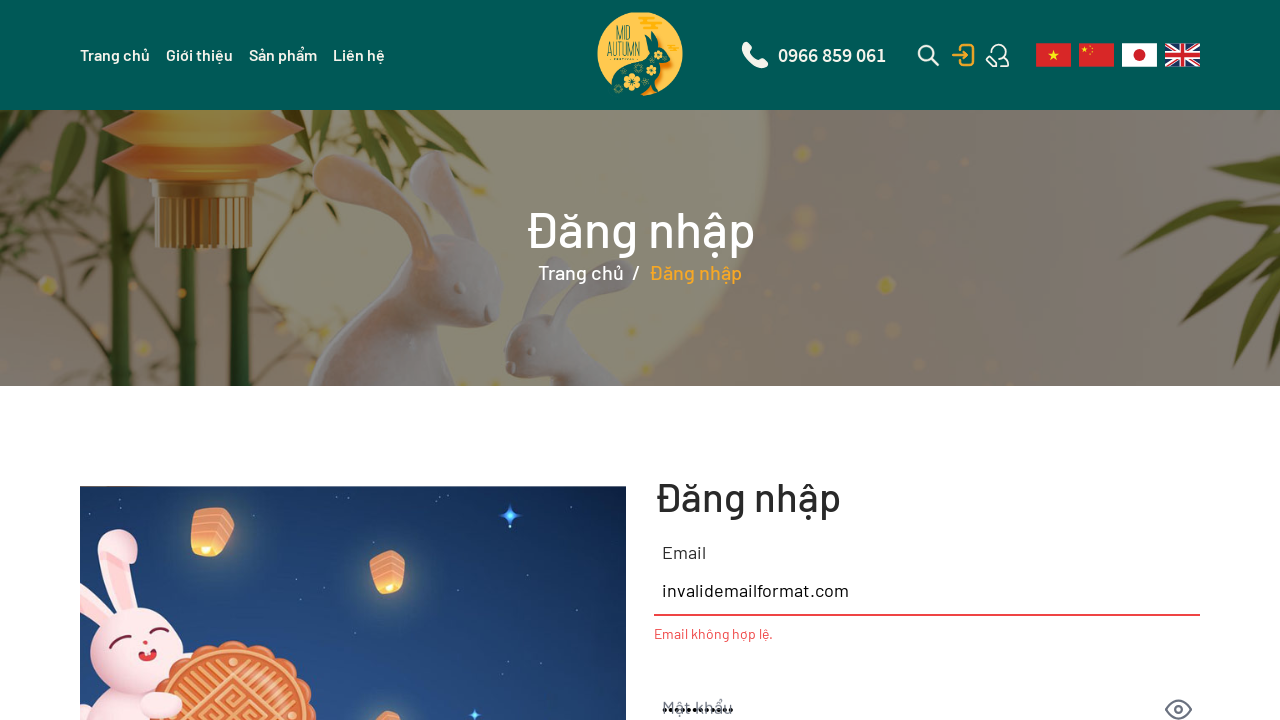

Clicked submit button to attempt login with invalid email at (732, 360) on button[type='submit'] span.text-inherit
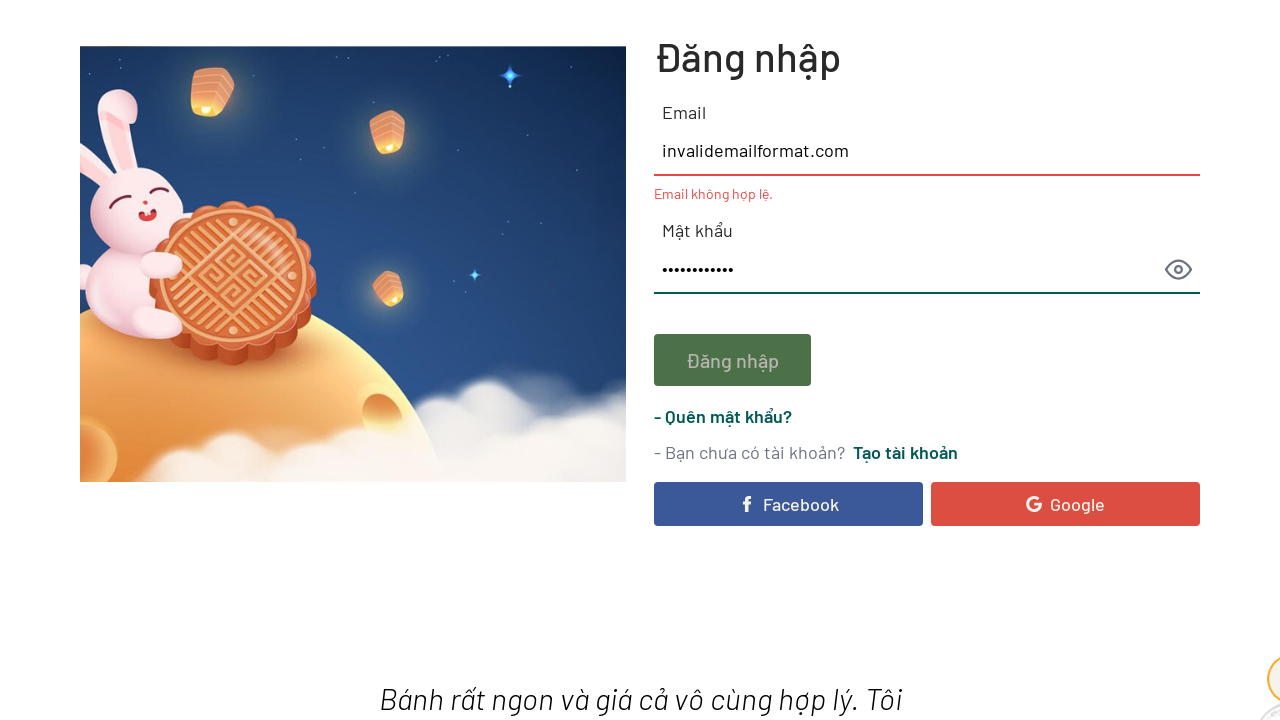

Validation error message 'Email không hợp lệ' appeared
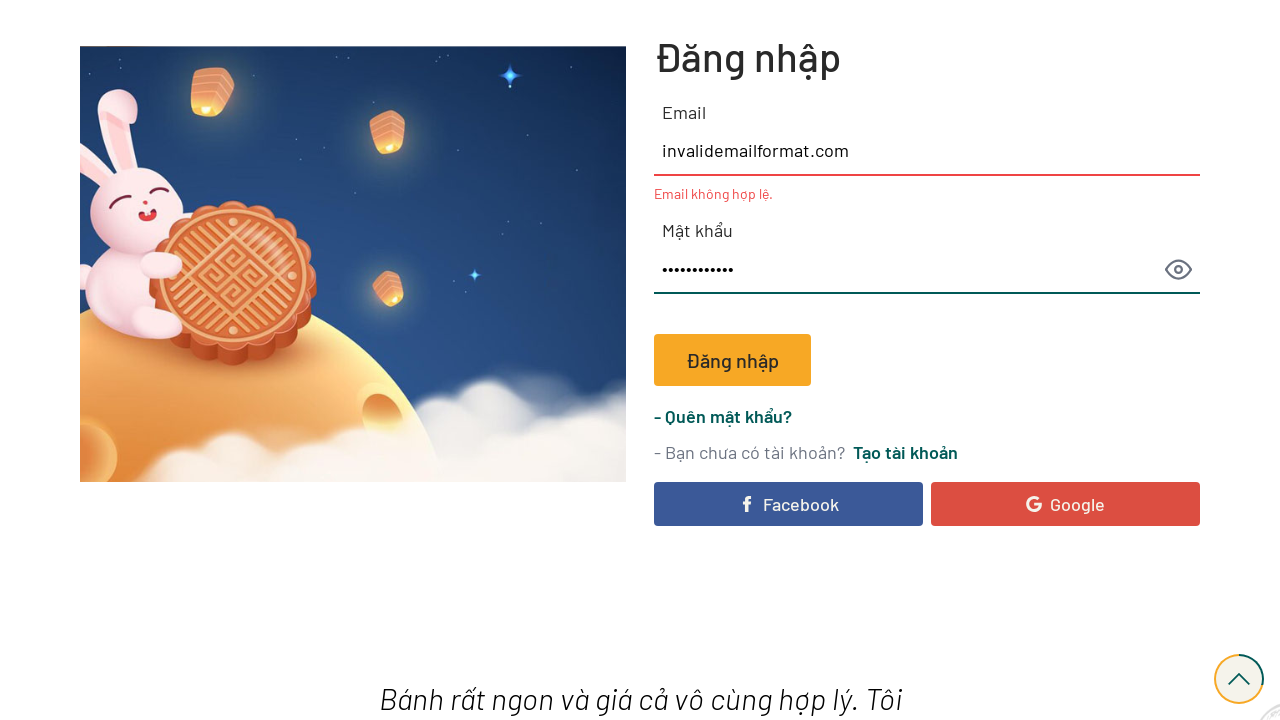

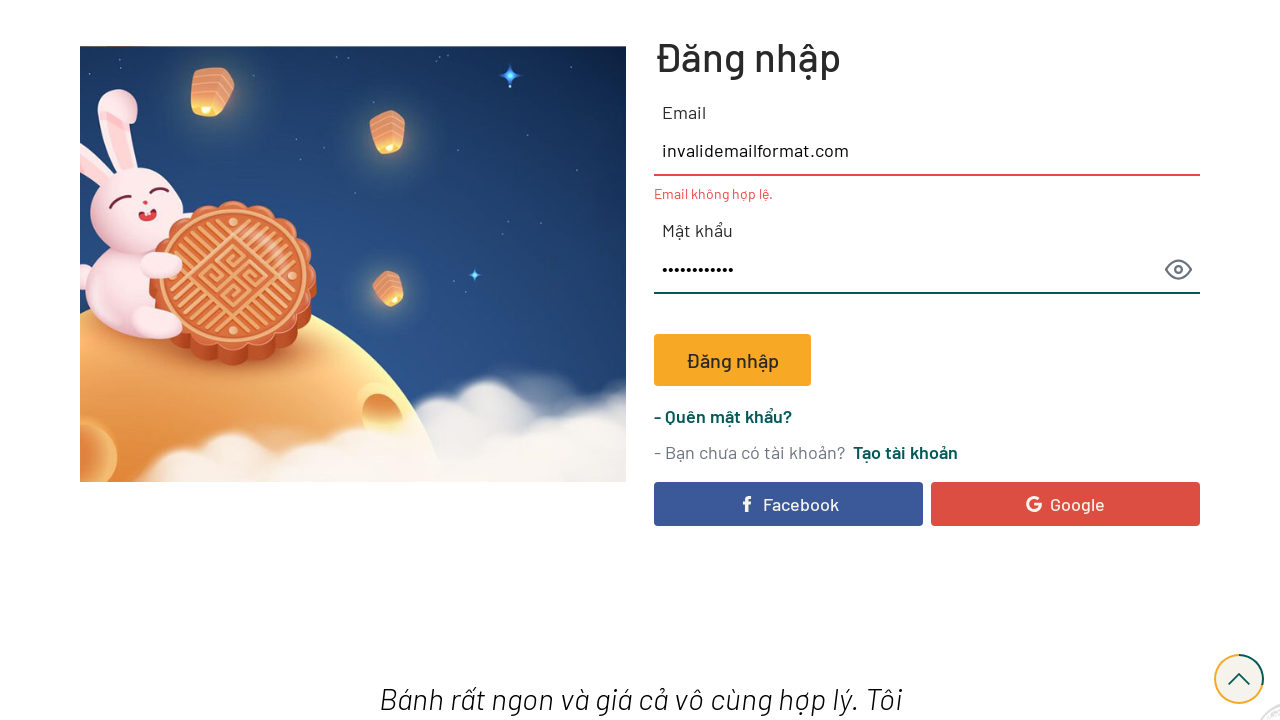